Tests that new todo items are appended to the bottom of the list by creating 3 items and verifying count

Starting URL: https://demo.playwright.dev/todomvc

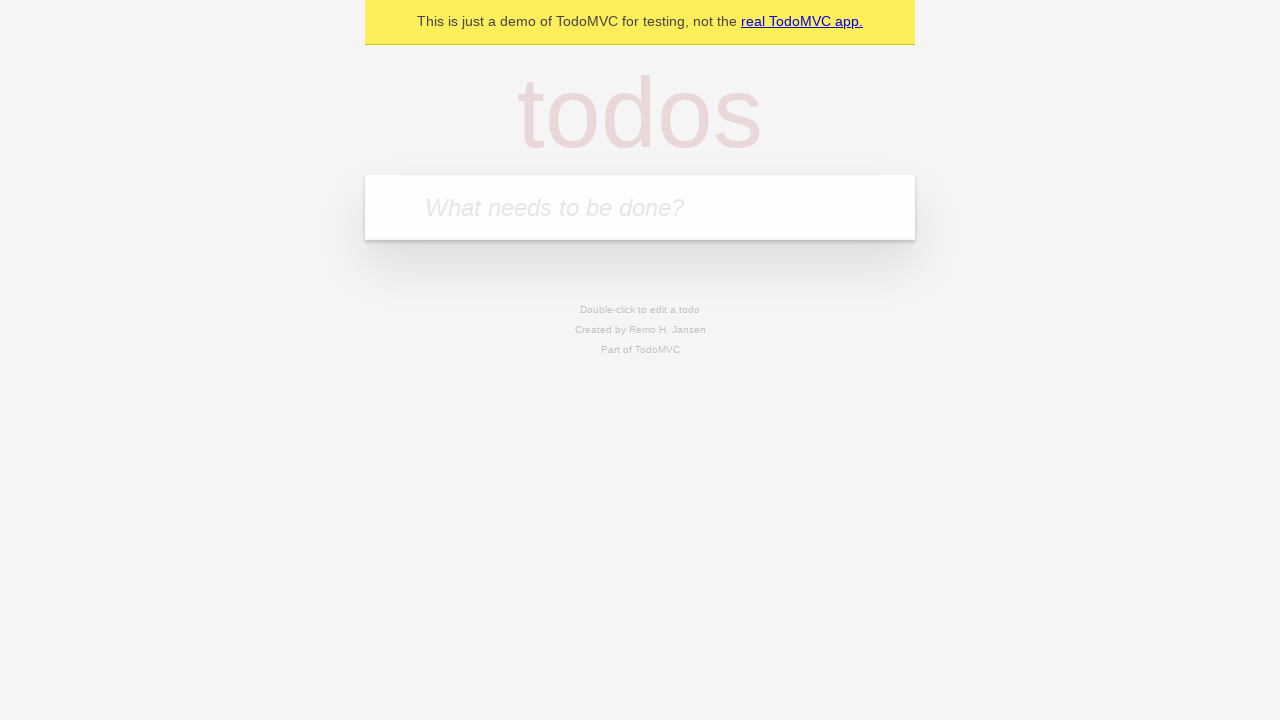

Filled todo input with 'buy some cheese' on internal:attr=[placeholder="What needs to be done?"i]
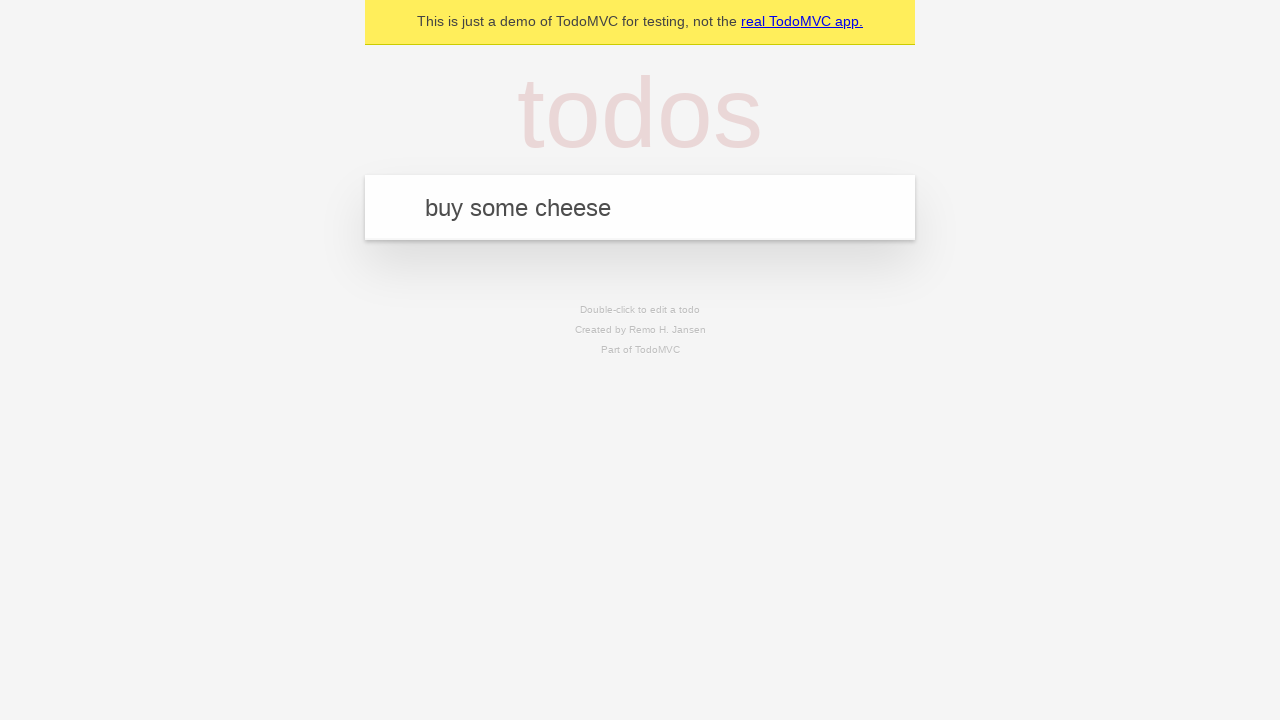

Pressed Enter to create first todo item on internal:attr=[placeholder="What needs to be done?"i]
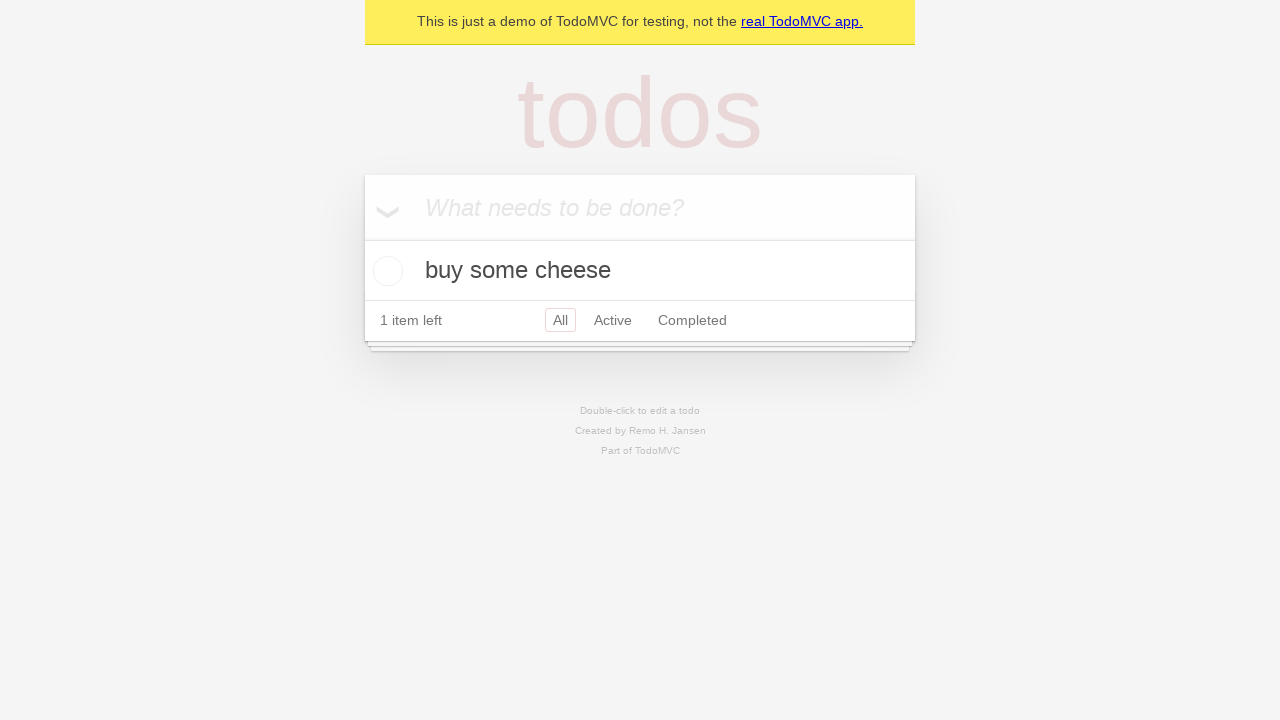

Filled todo input with 'feed the cat' on internal:attr=[placeholder="What needs to be done?"i]
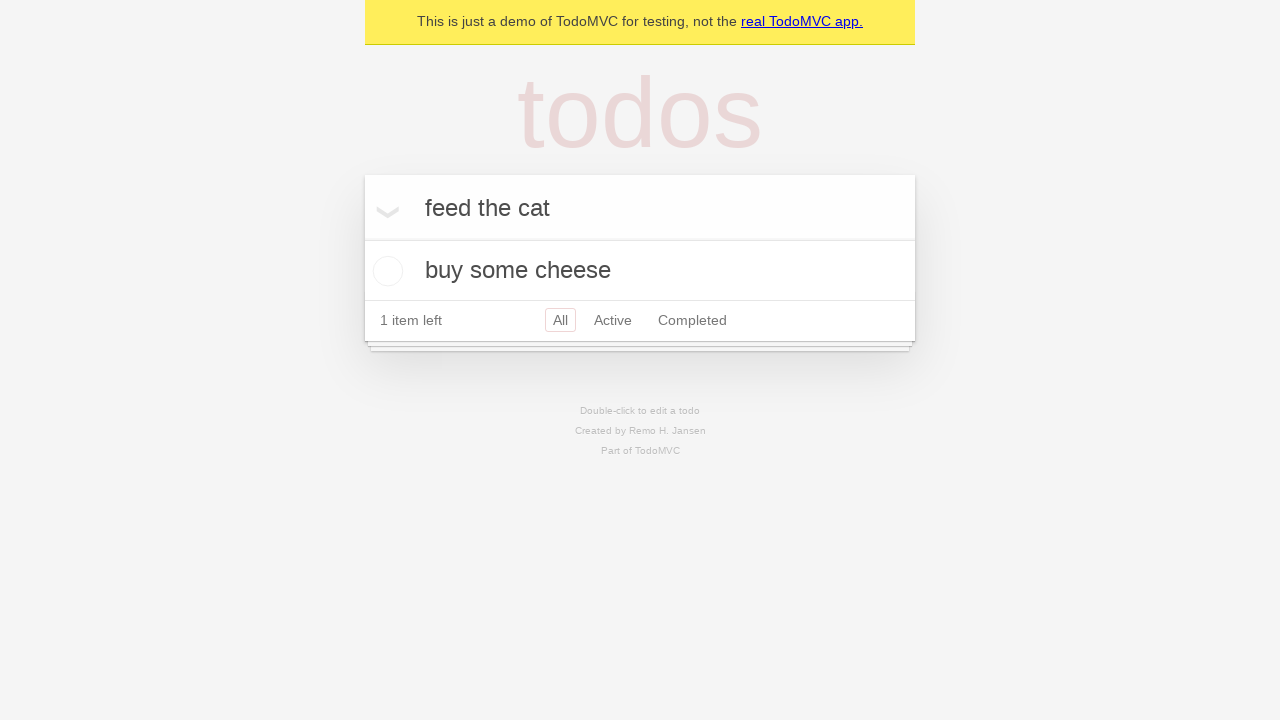

Pressed Enter to create second todo item on internal:attr=[placeholder="What needs to be done?"i]
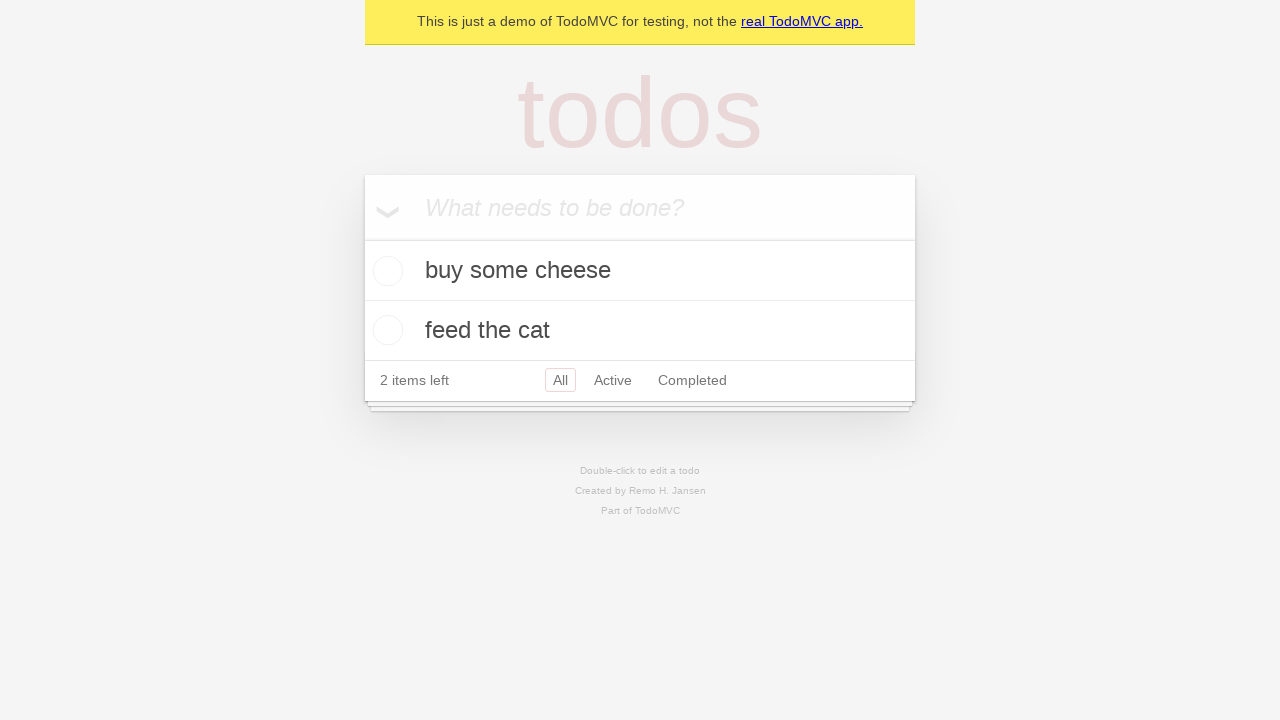

Filled todo input with 'book a doctors appointment' on internal:attr=[placeholder="What needs to be done?"i]
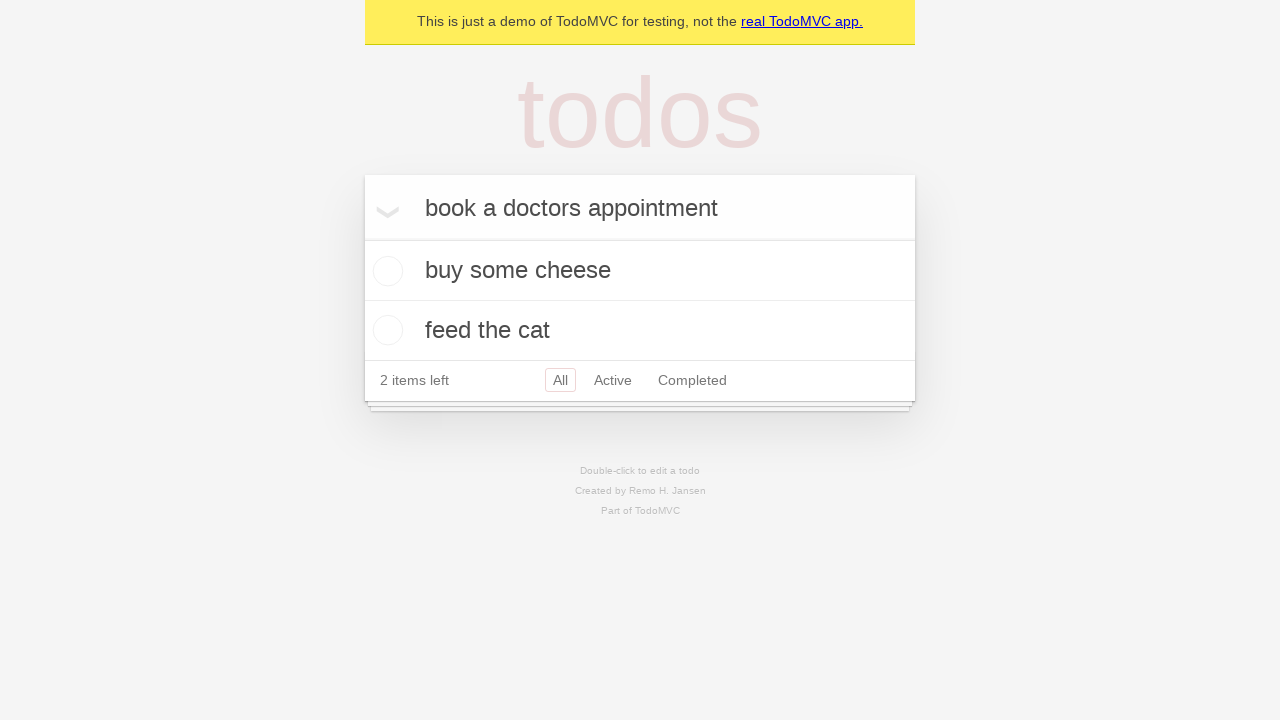

Pressed Enter to create third todo item on internal:attr=[placeholder="What needs to be done?"i]
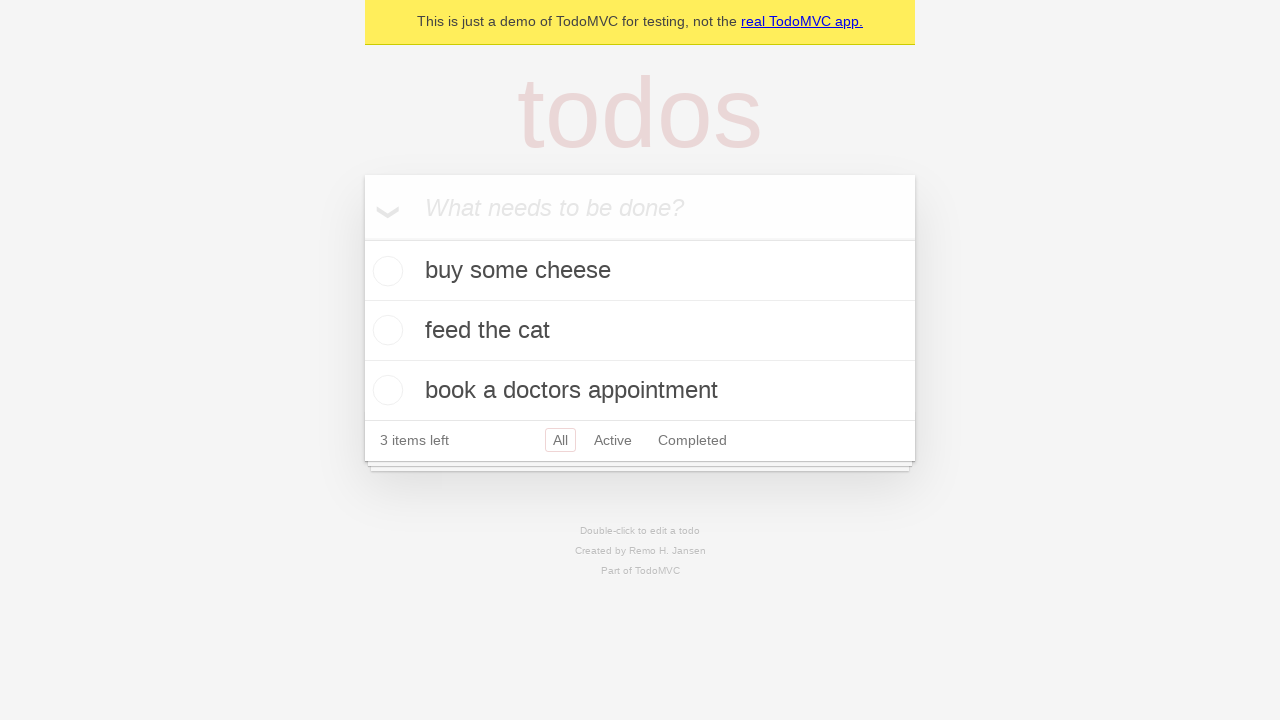

Verified '3 items left' text is visible
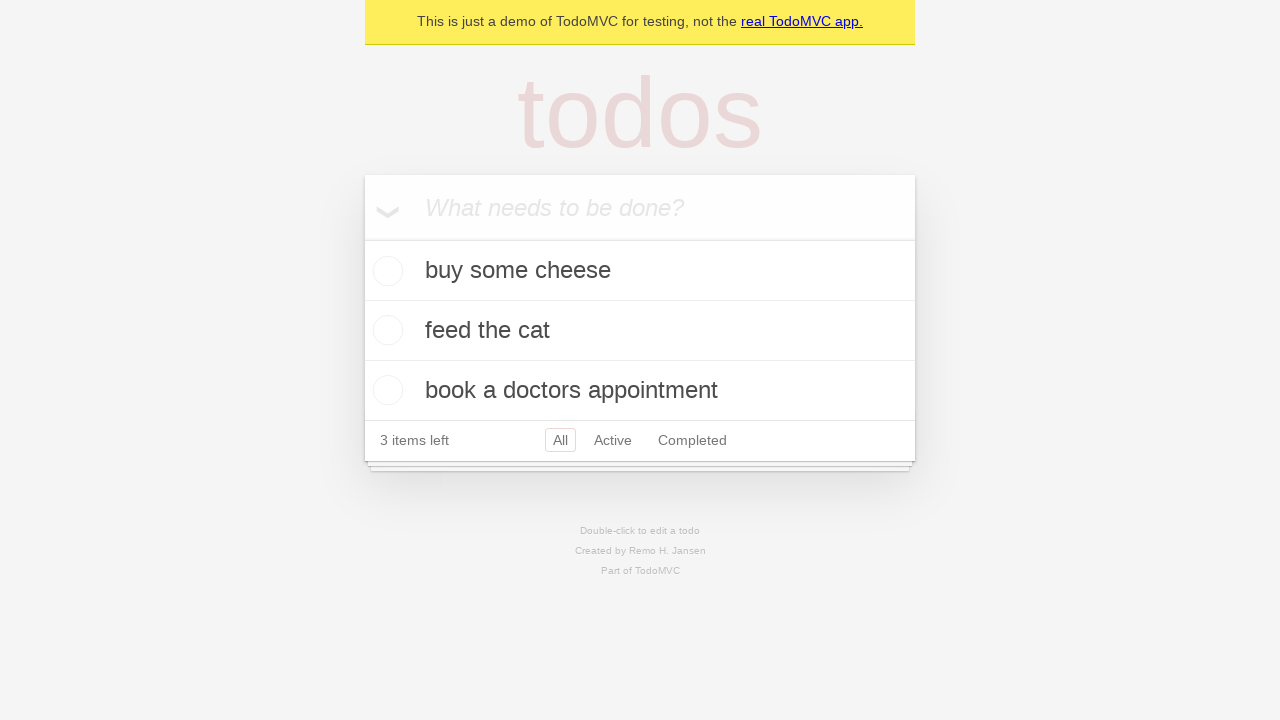

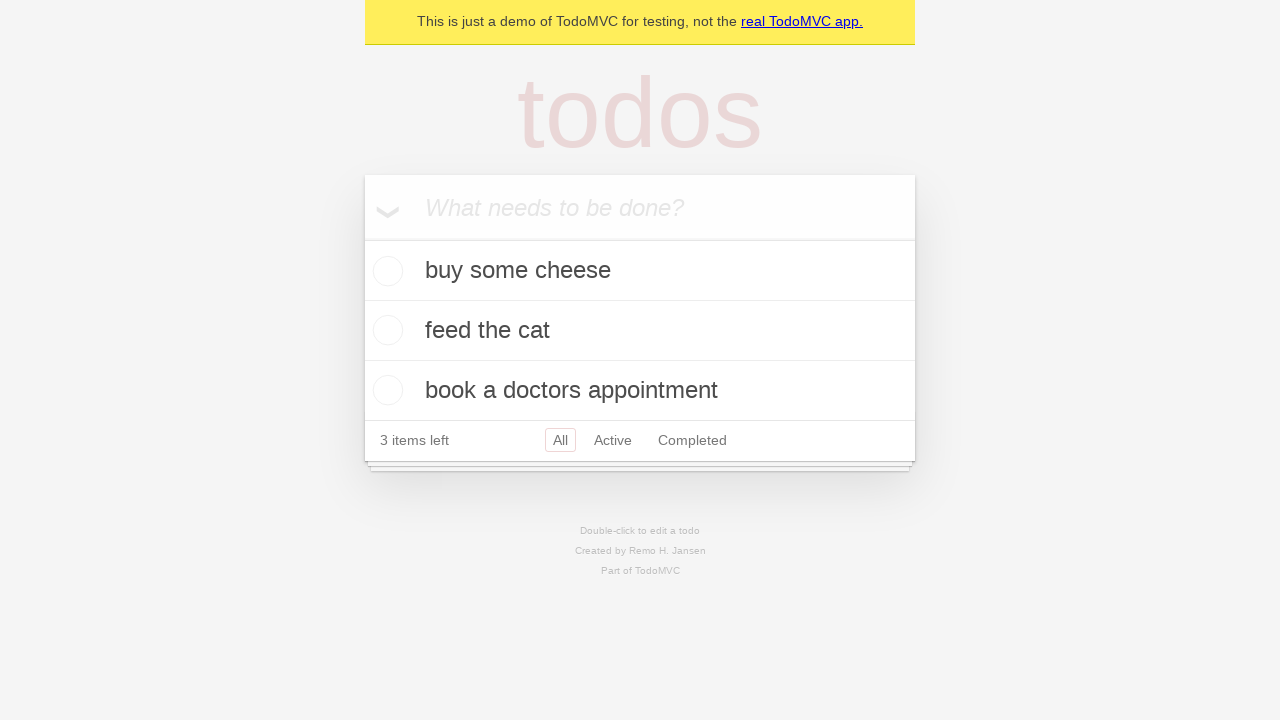